Tests e-commerce functionality by searching for products, adding to cart, applying a promo code, and proceeding to checkout

Starting URL: https://rahulshettyacademy.com/seleniumPractise/#/

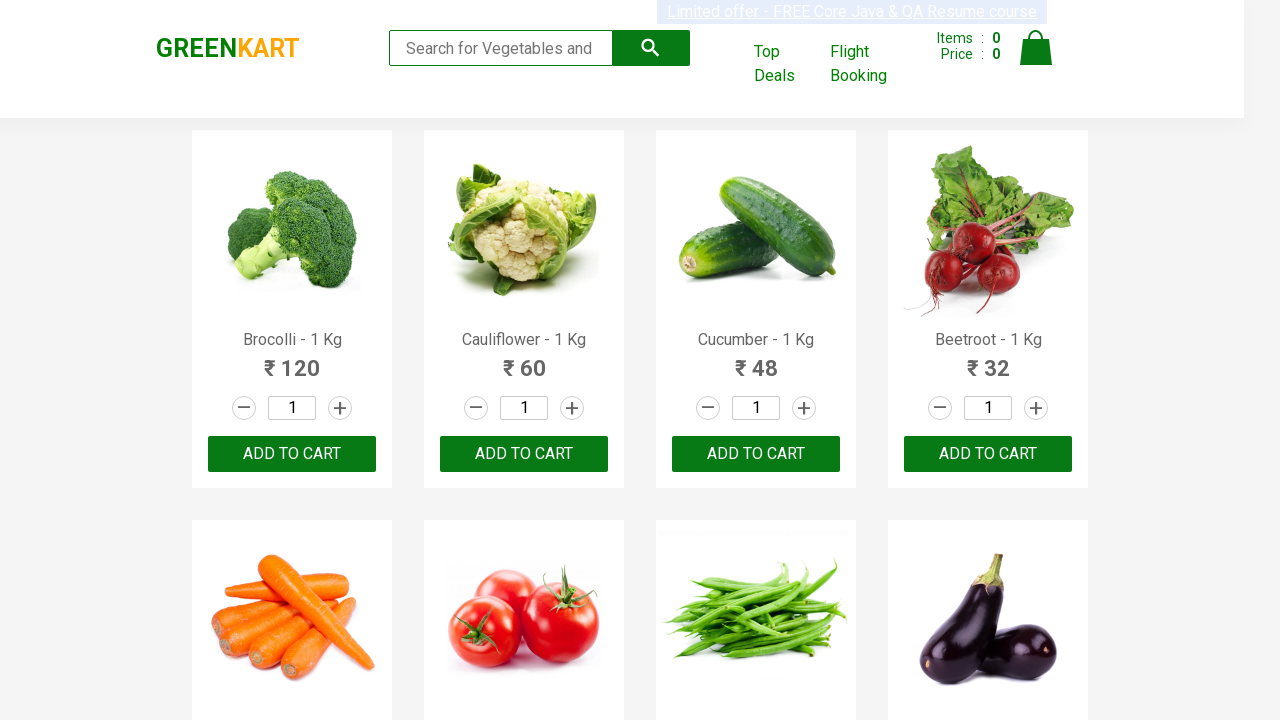

Filled search field with 'berr' to search for products on .search-keyword
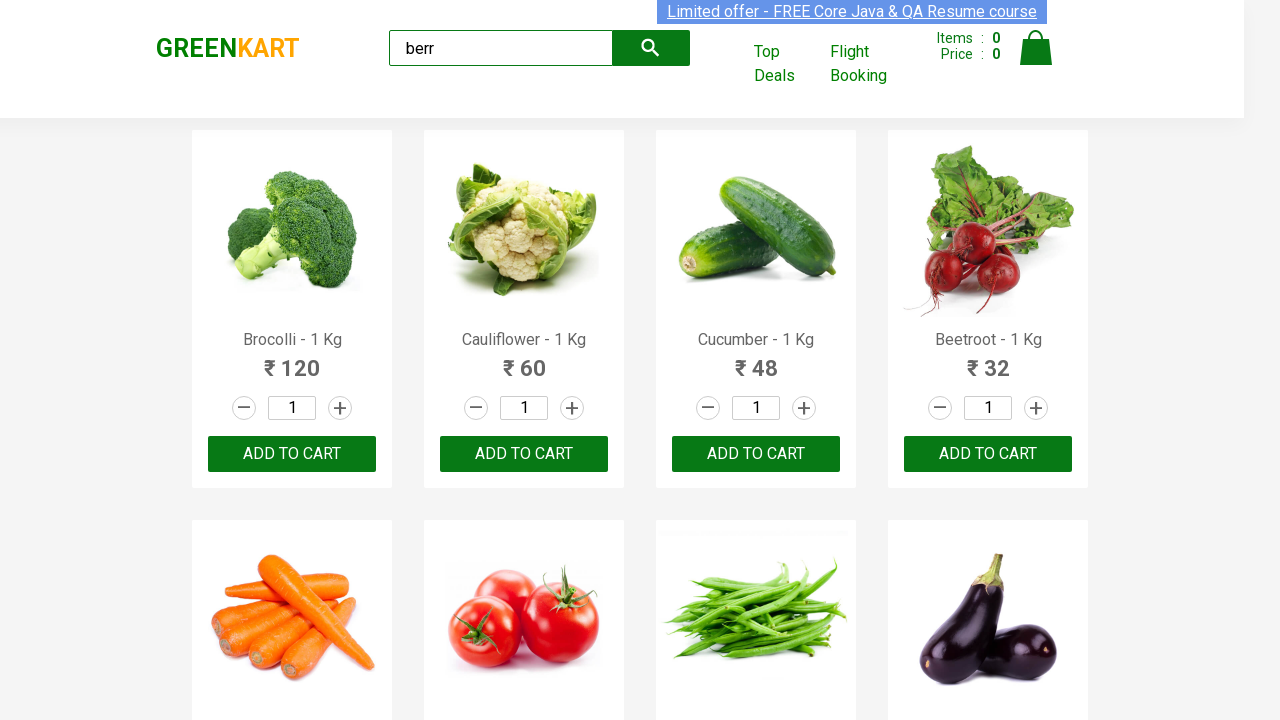

Waited 3 seconds for search results to update
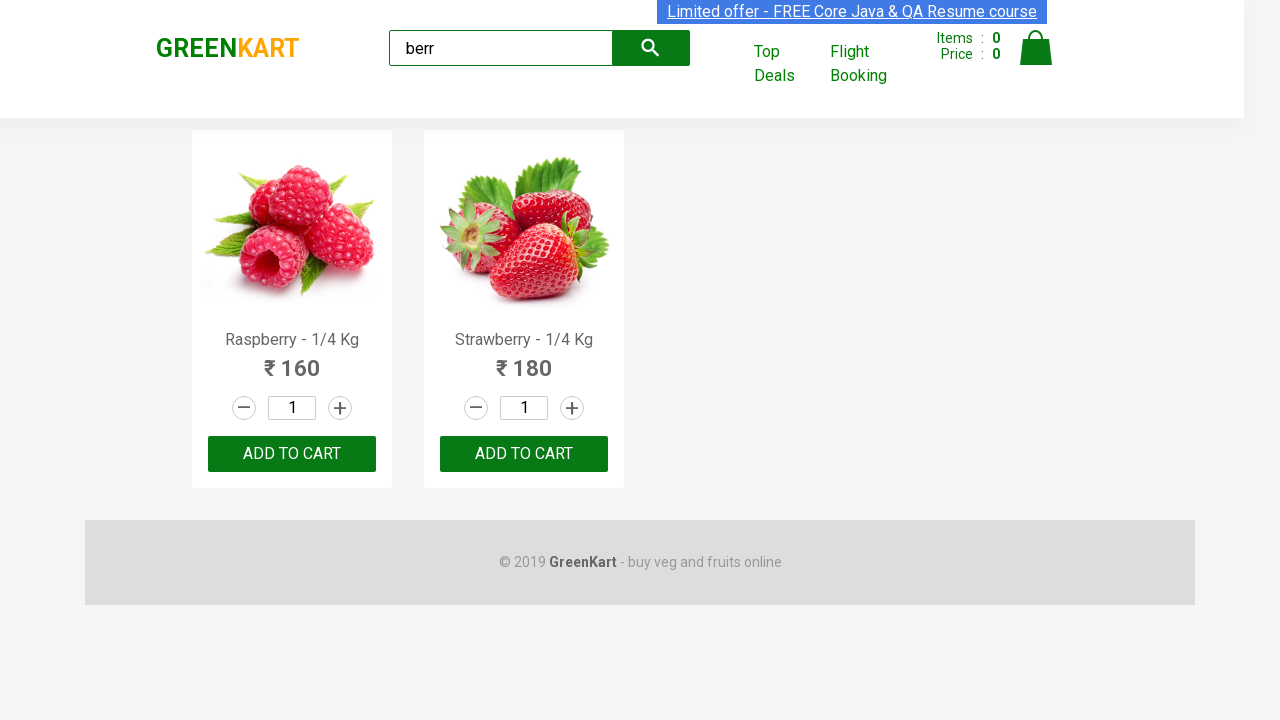

Clicked ADD TO CART button to add first product to cart at (292, 454) on xpath=//button[text()='ADD TO CART']
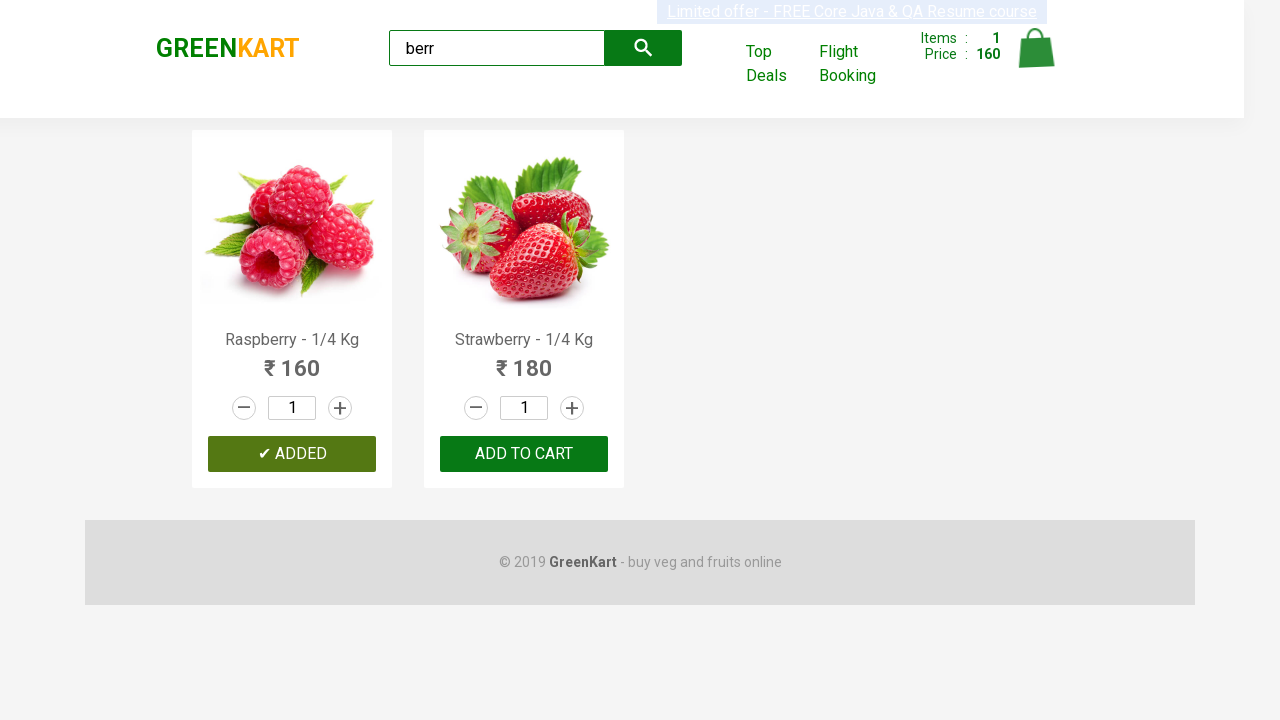

Clicked cart icon to open shopping cart at (1036, 48) on img[alt='Cart']
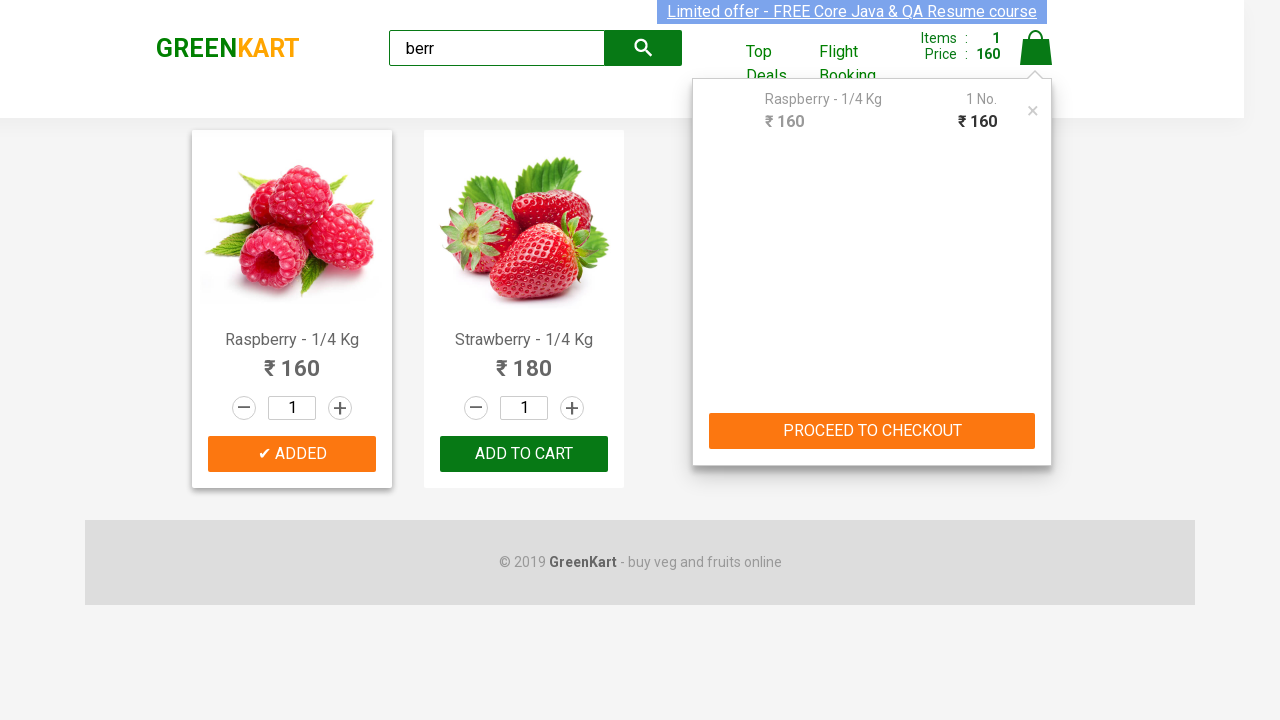

Clicked PROCEED TO CHECKOUT button at (872, 431) on xpath=//button[text()='PROCEED TO CHECKOUT']
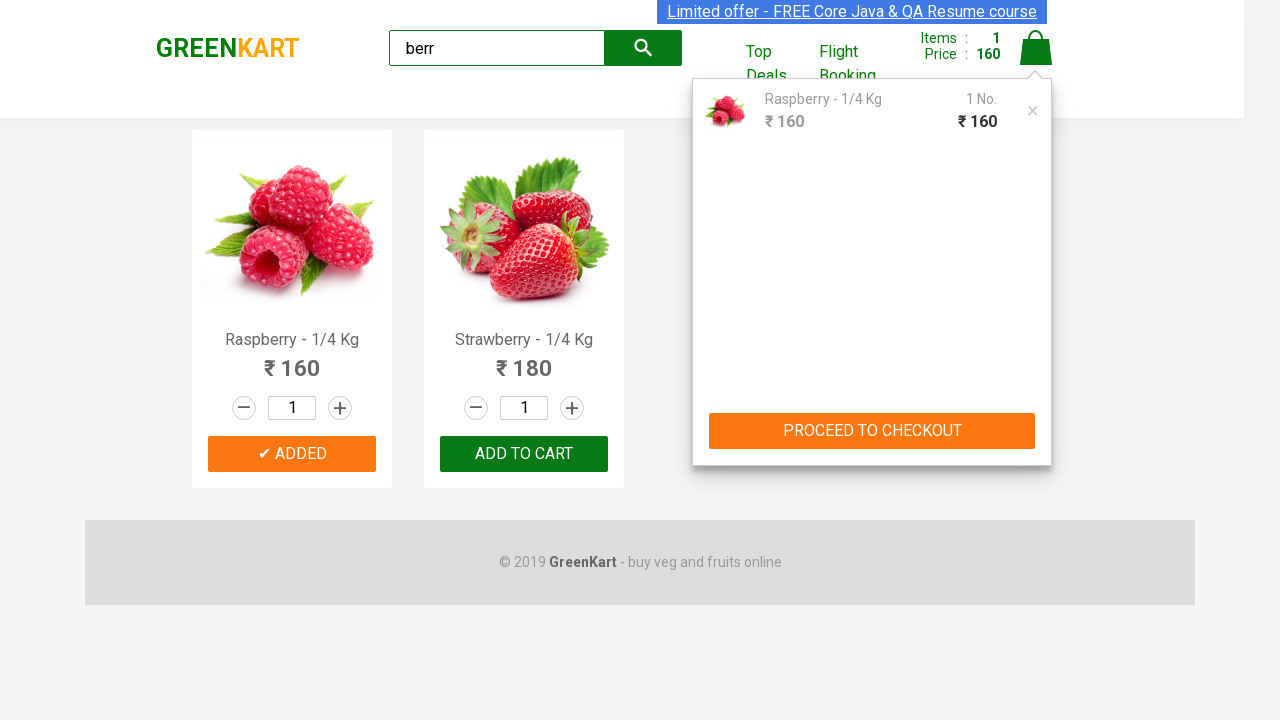

Filled promo code field with 'rahulshettyacademy' on .promoCode
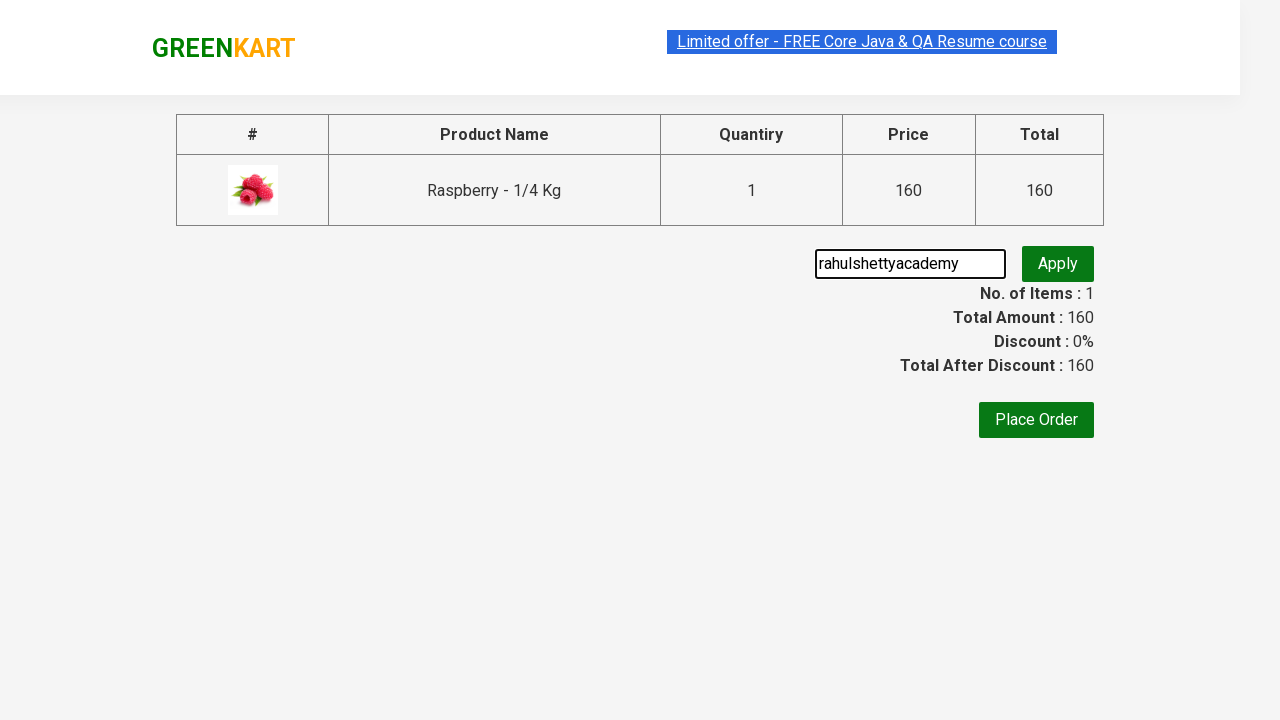

Clicked promo button to apply discount code at (1058, 264) on .promoBtn
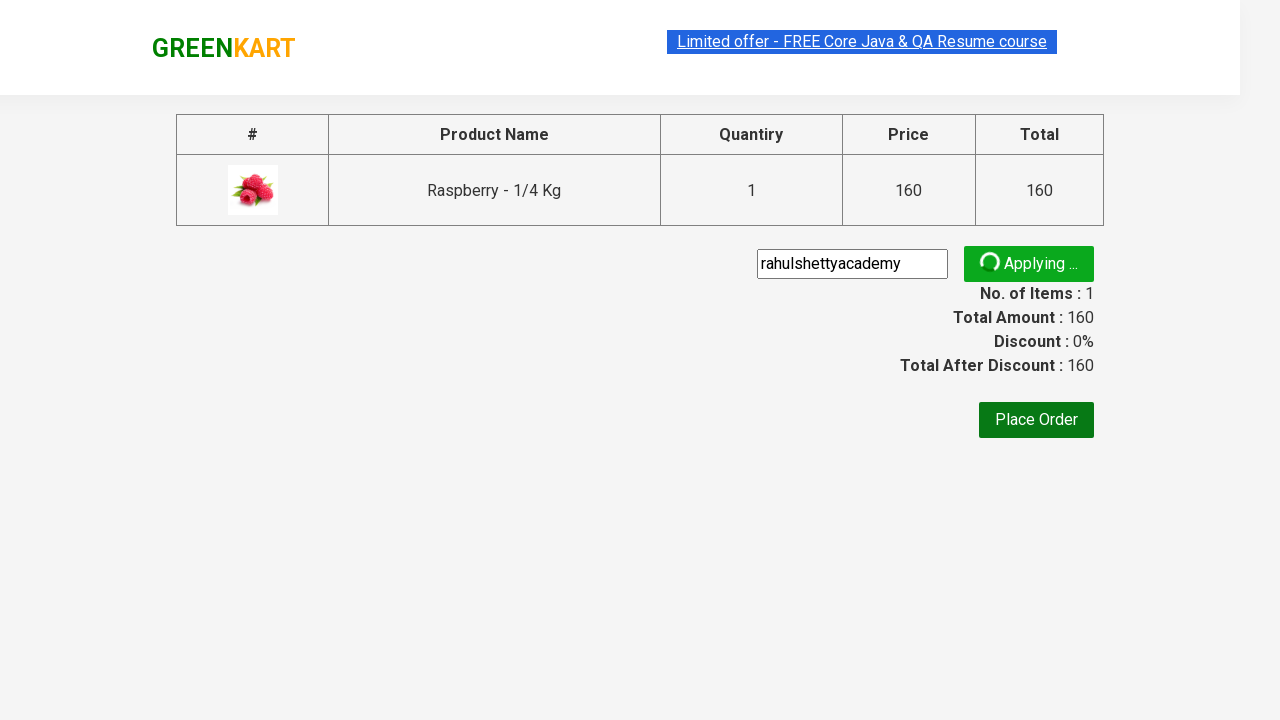

Promo information appeared on page indicating discount was applied
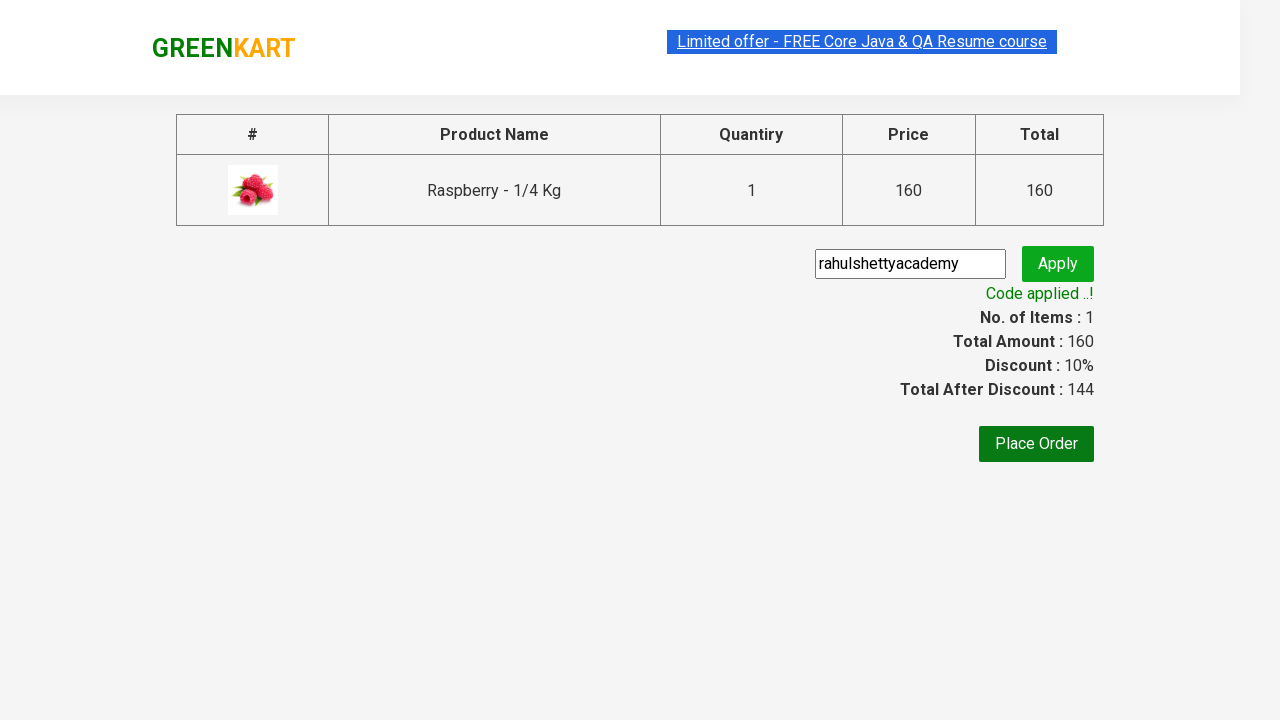

Retrieved promo information: Code applied ..!
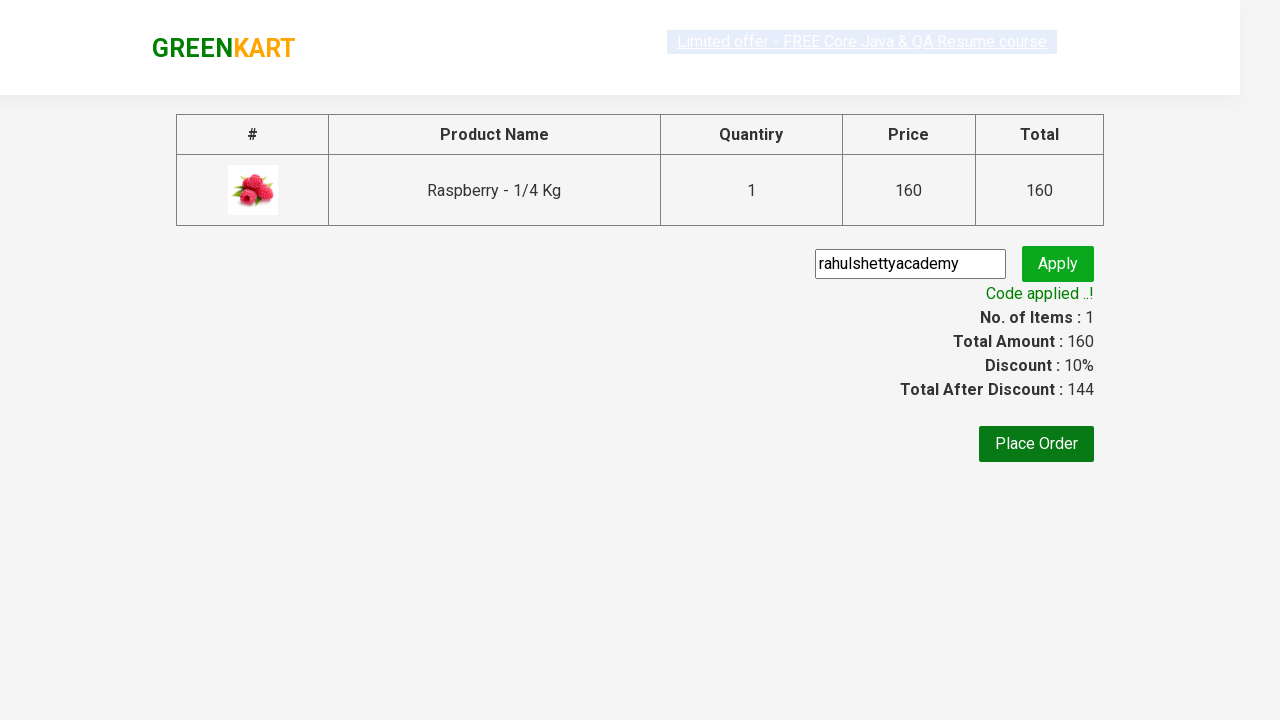

Retrieved final total amount: 160
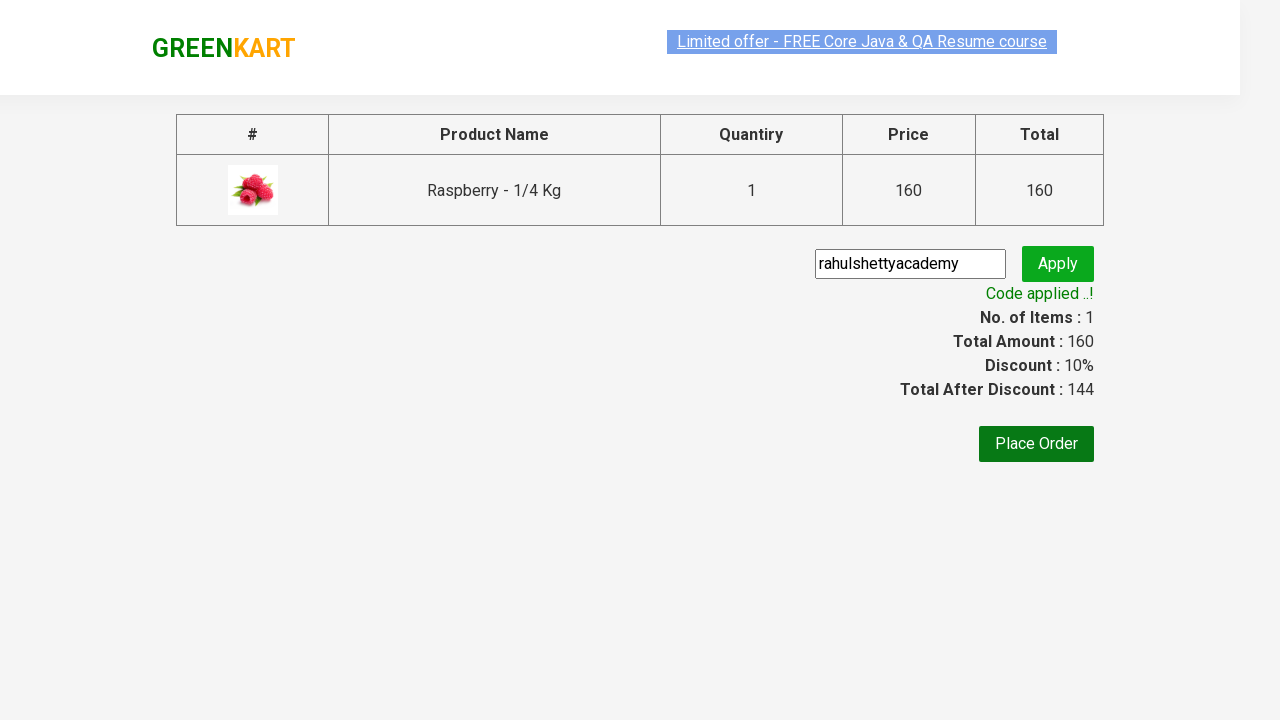

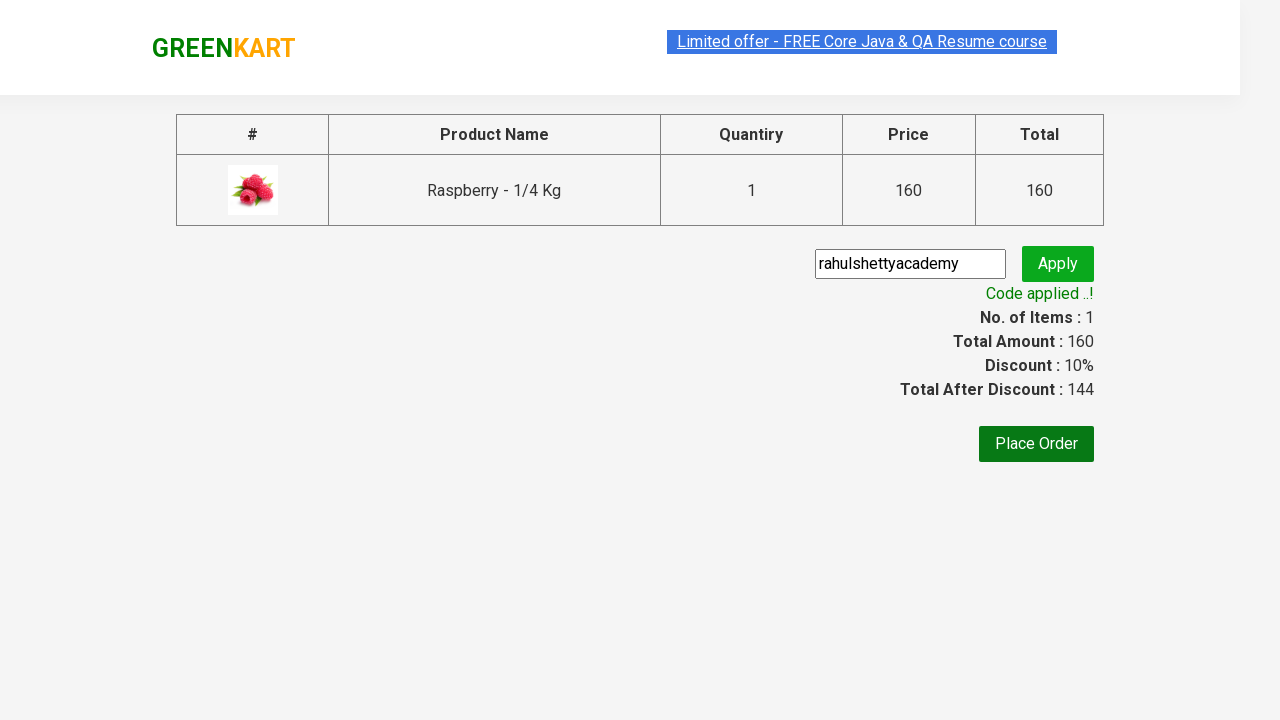